Tests the DemoQA practice form by filling out personal information including name, email, gender, phone number, date of birth, subjects, and hobbies selections.

Starting URL: https://demoqa.com/automation-practice-form

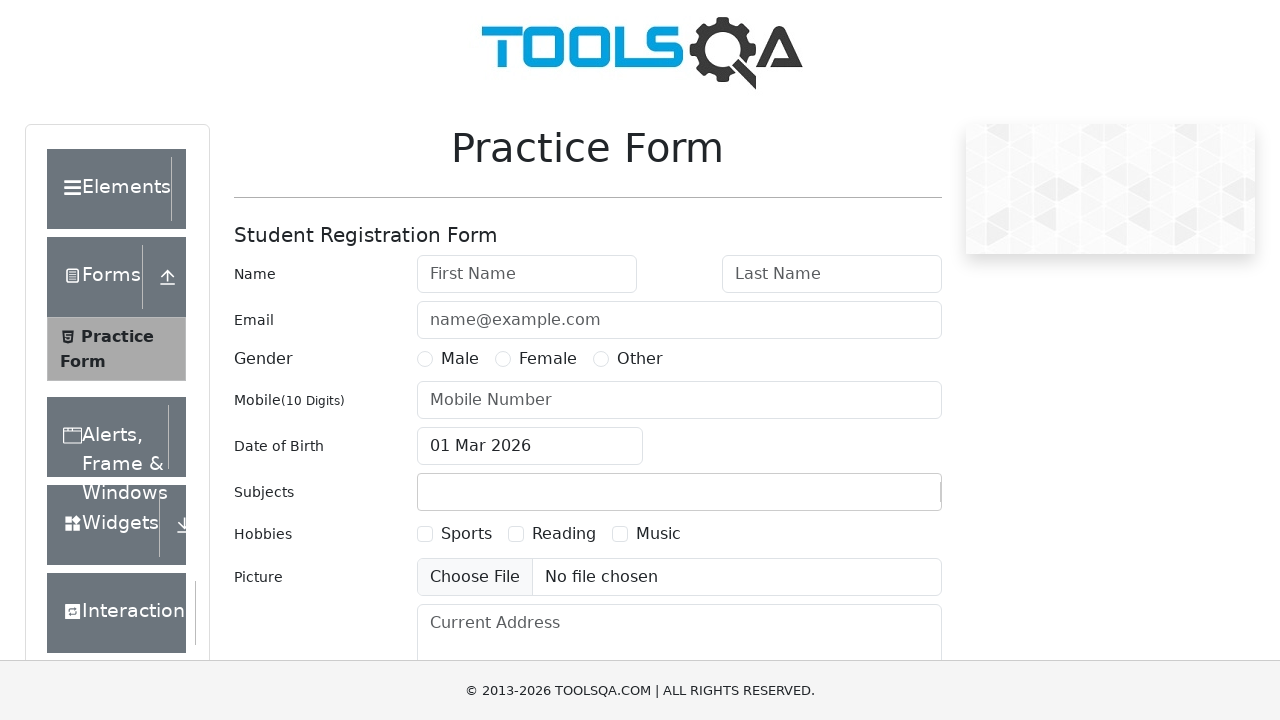

Filled first name field with 'Vital' on #firstName
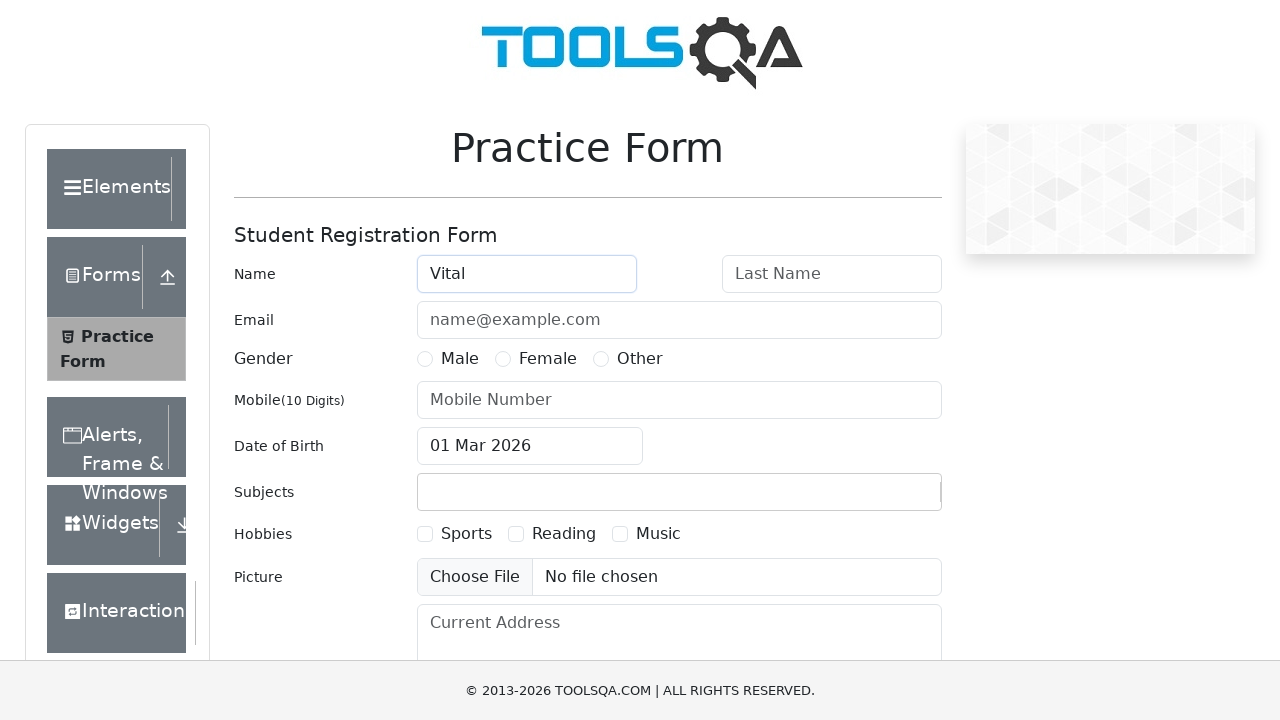

Filled last name field with 'Major' on #lastName
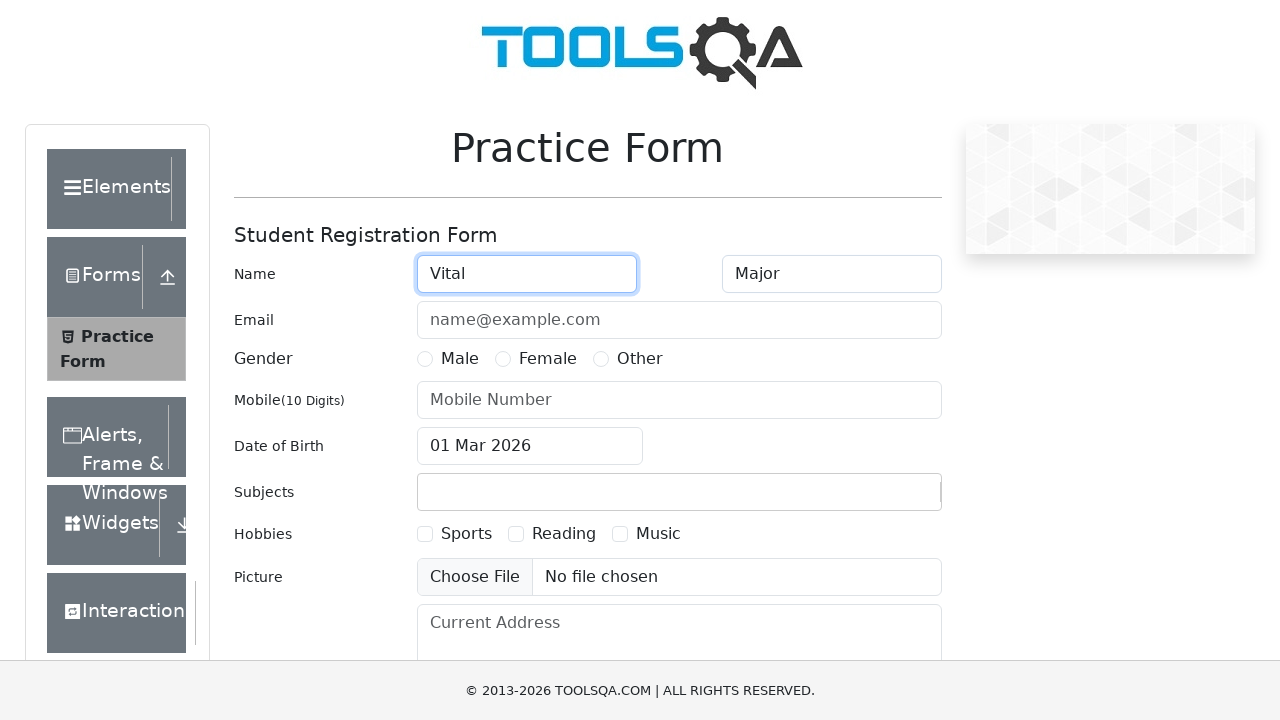

Filled email field with 'Vital@mail.ru' on #userEmail
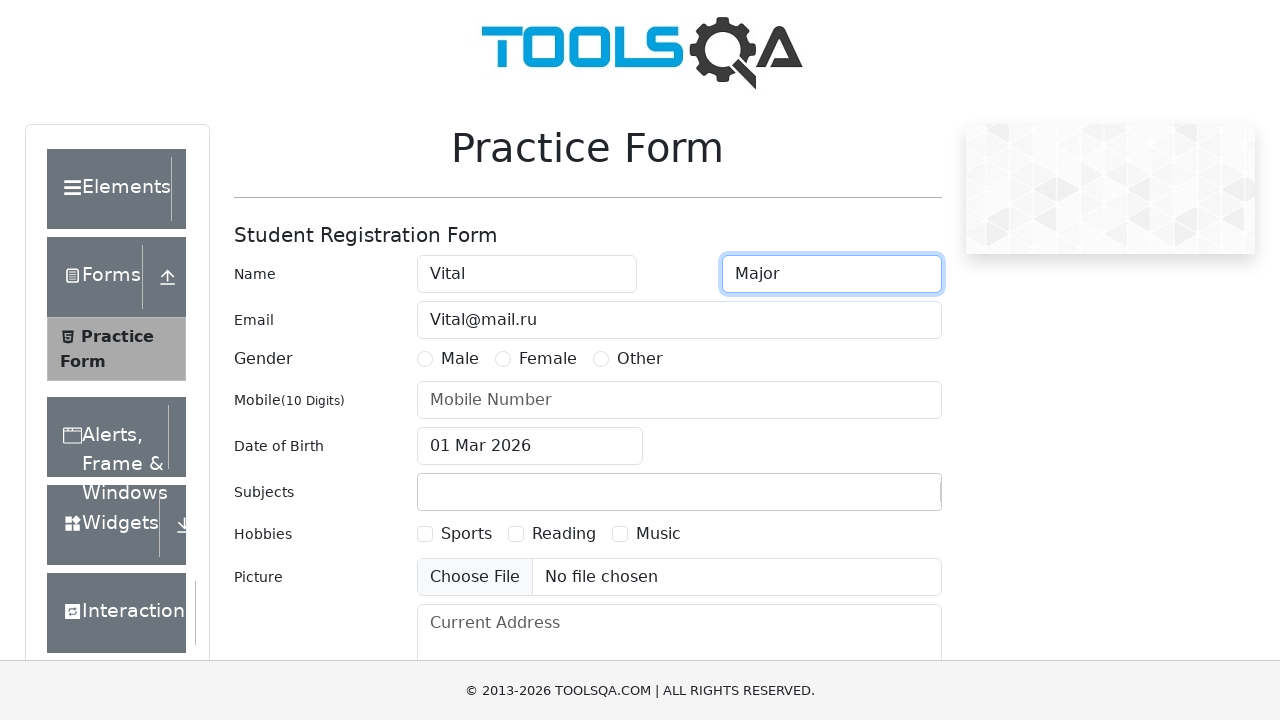

Selected Male gender option at (460, 359) on label[for='gender-radio-1']
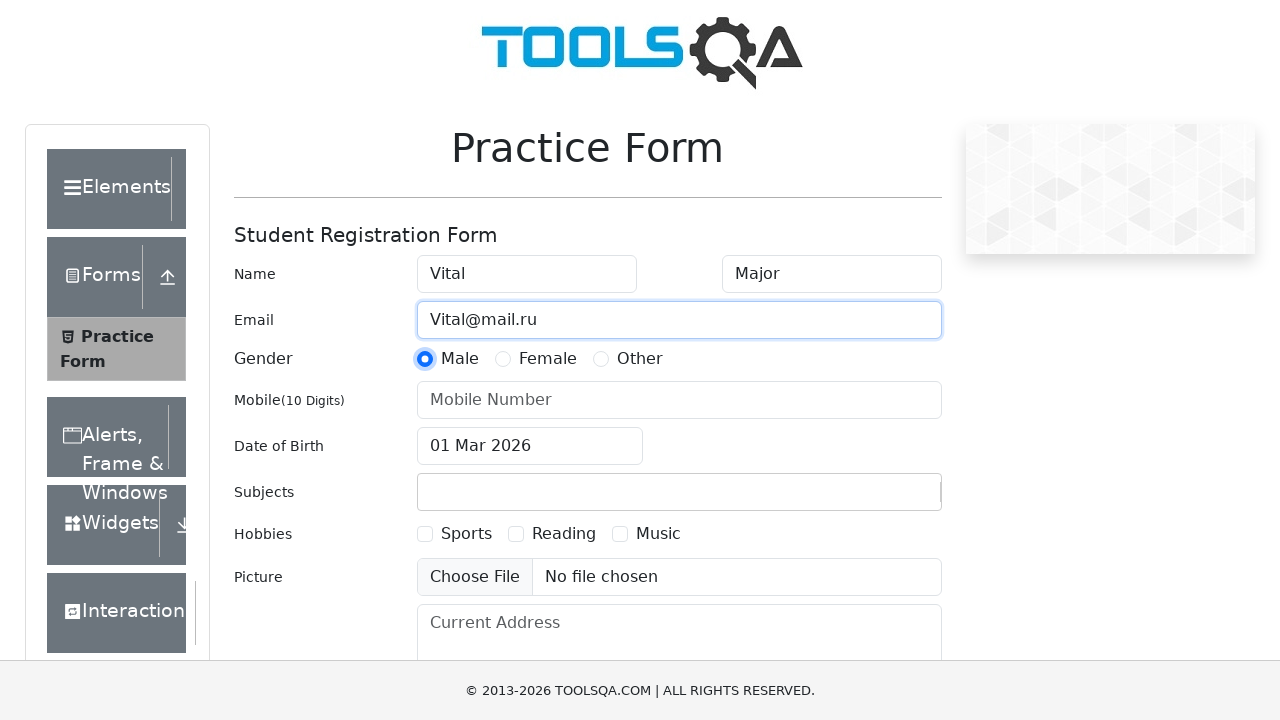

Filled phone number field with '5553535' on #userNumber
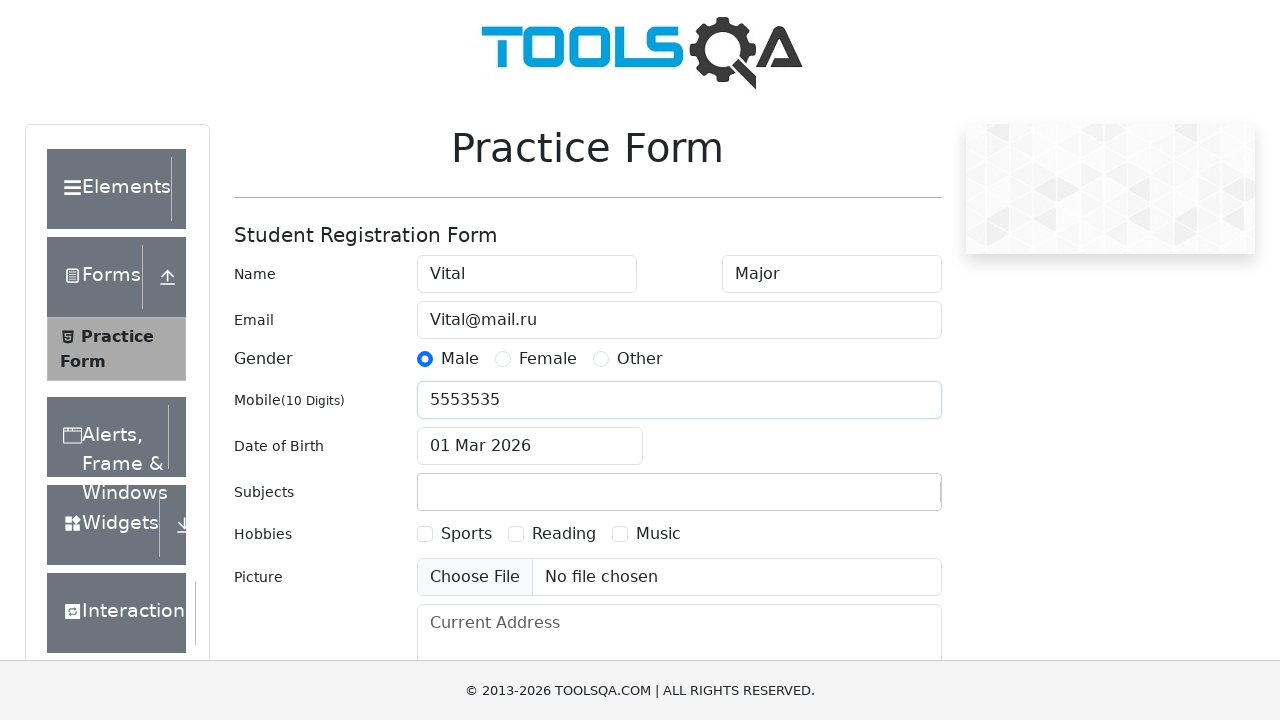

Opened date picker for date of birth at (530, 446) on #dateOfBirthInput
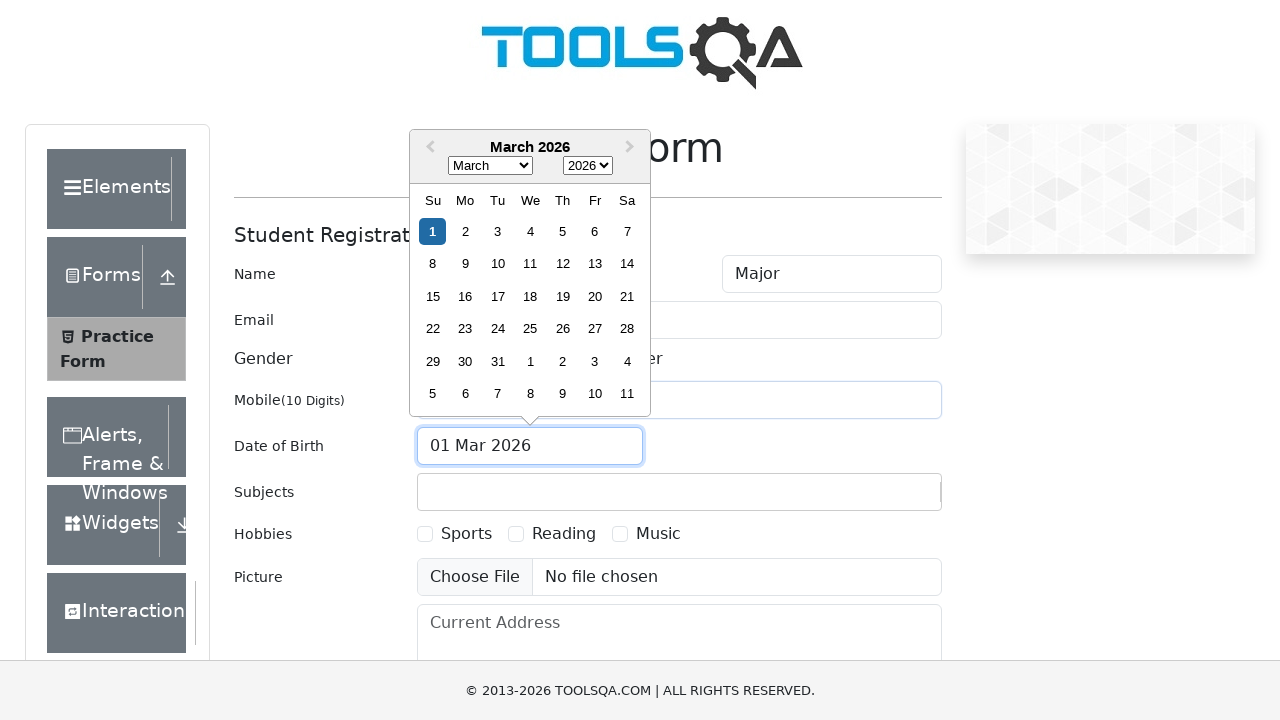

Selected January (month index 0) from month dropdown on .react-datepicker__month-select
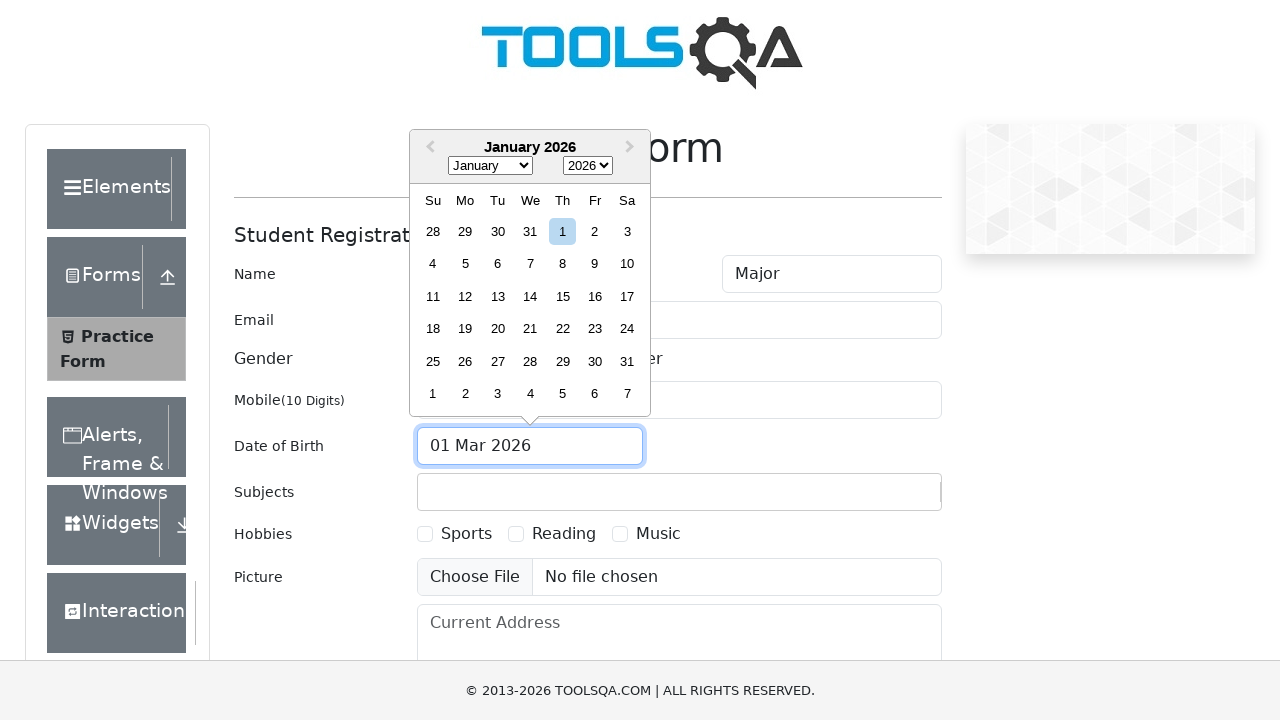

Selected year 1992 (index 92) from year dropdown on .react-datepicker__year-select
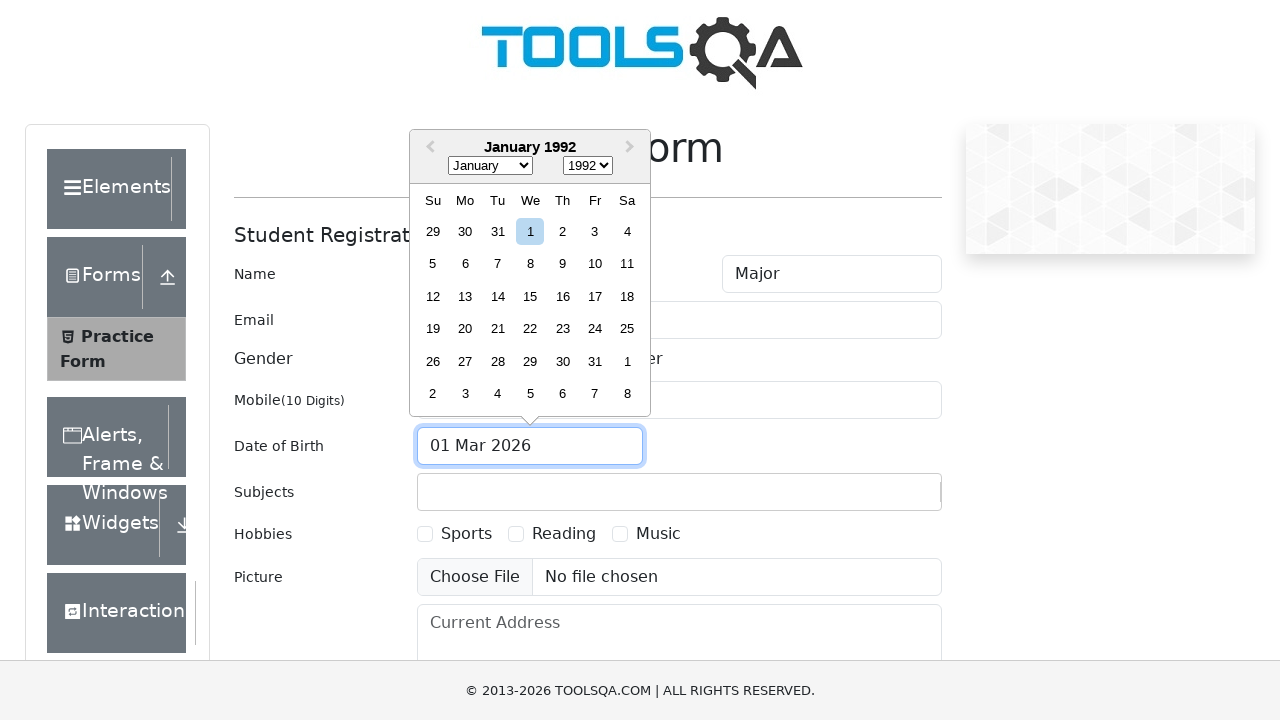

Selected day 2 from date picker at (562, 231) on .react-datepicker__day--002
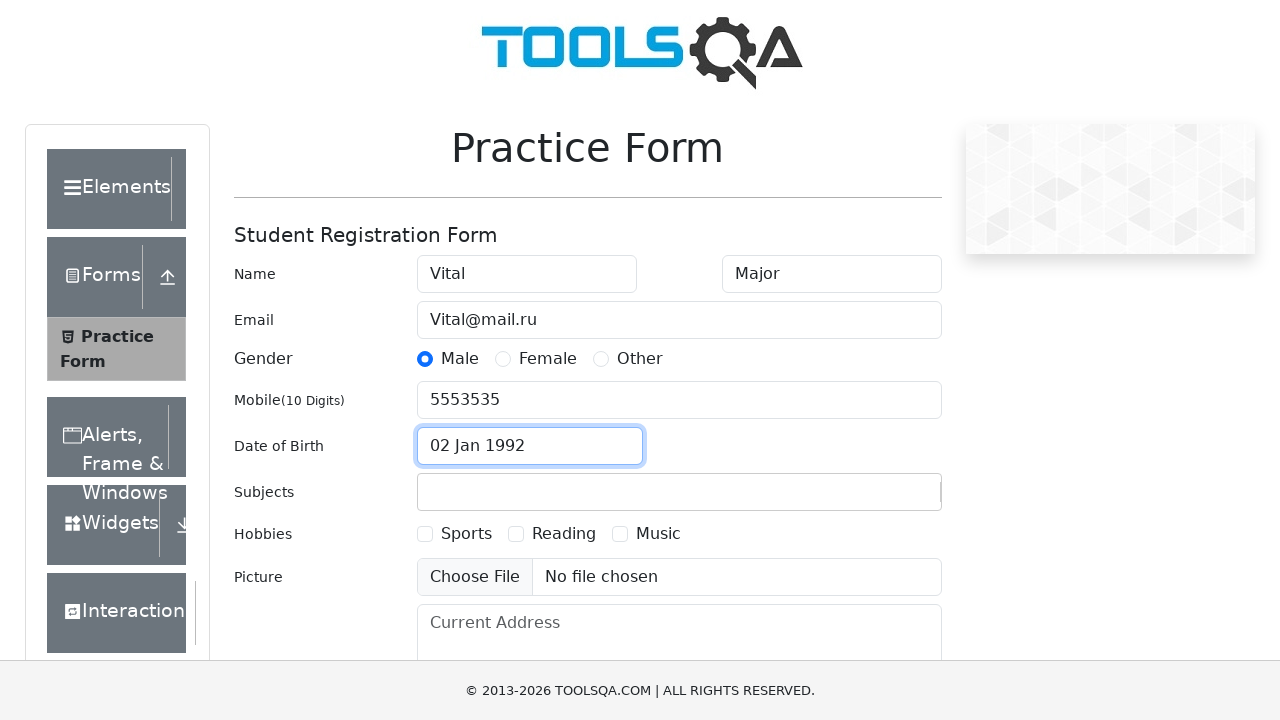

Filled subjects field with 'Arts' on #subjectsInput
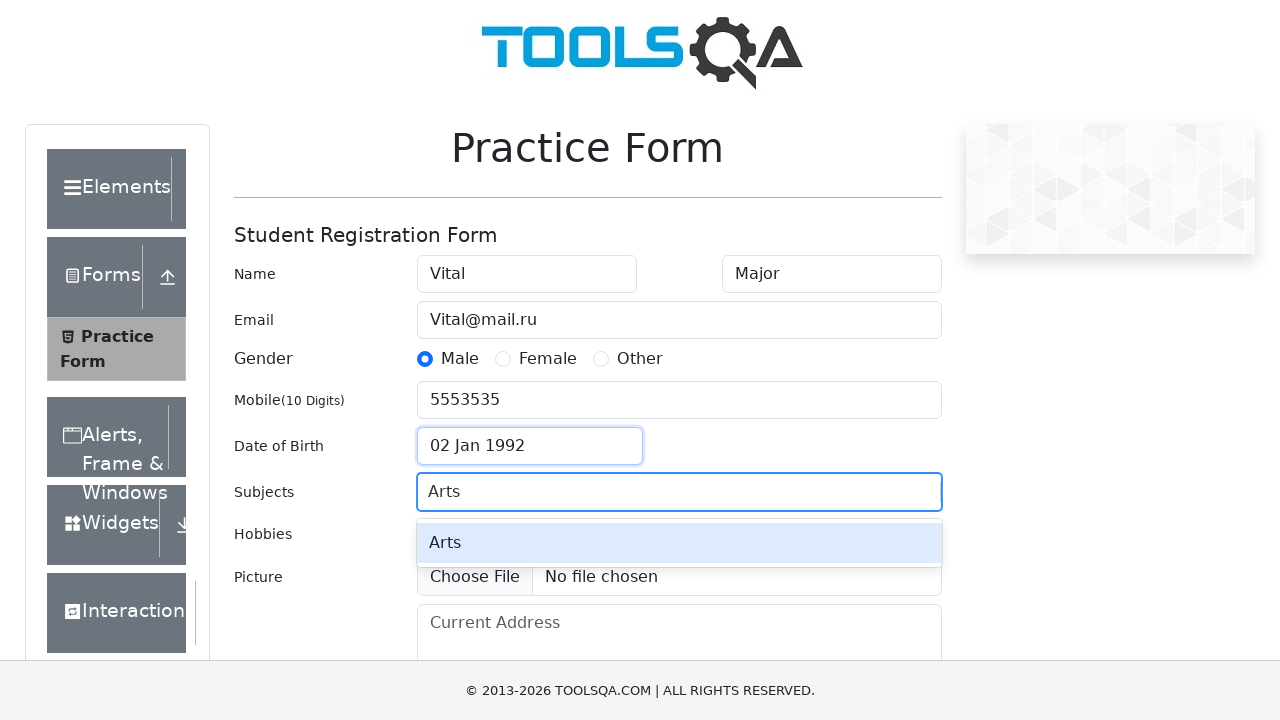

Pressed Enter to confirm Arts subject selection on #subjectsInput
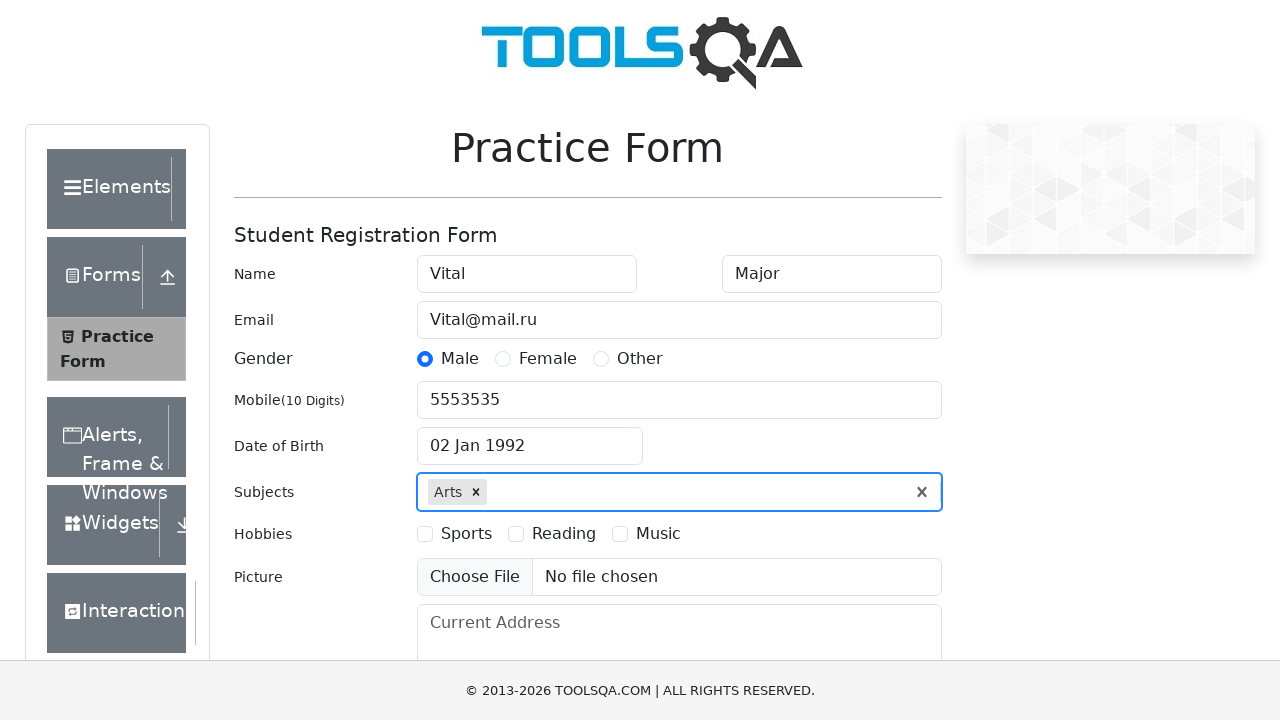

Selected Music hobby checkbox at (658, 534) on label[for='hobbies-checkbox-3']
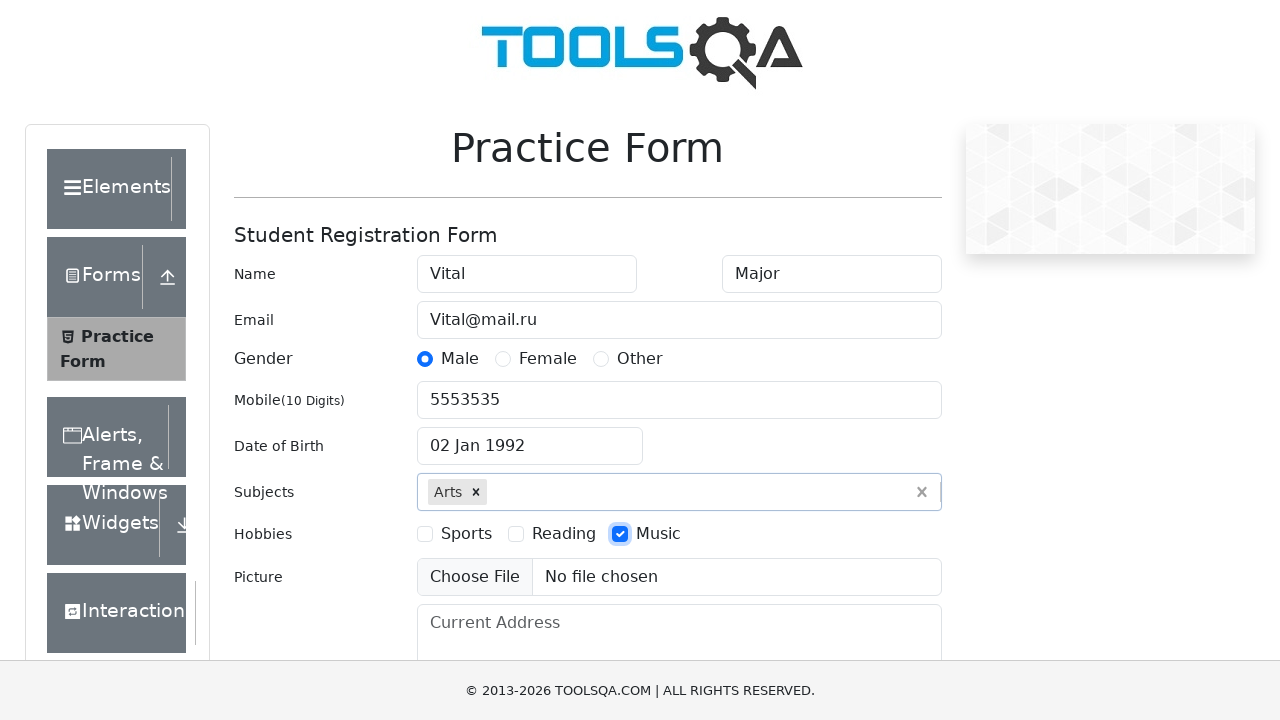

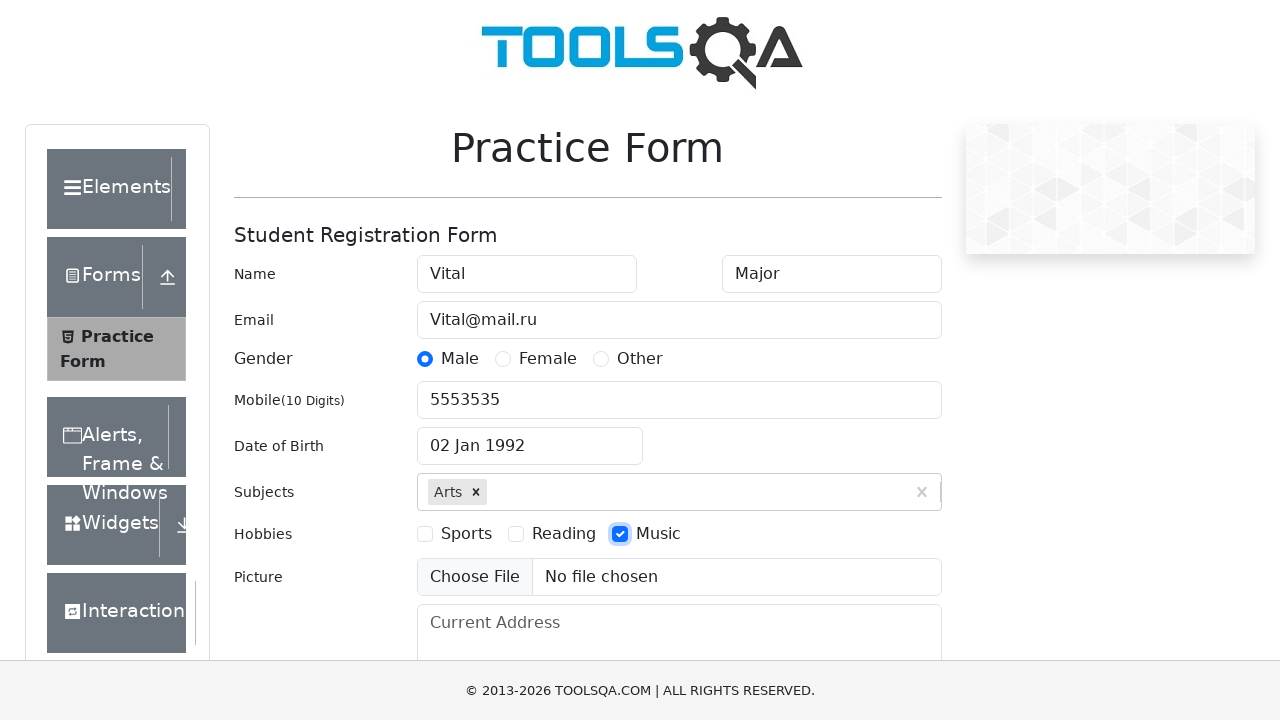